Tests un-marking todo items as complete by unchecking their checkboxes

Starting URL: https://demo.playwright.dev/todomvc

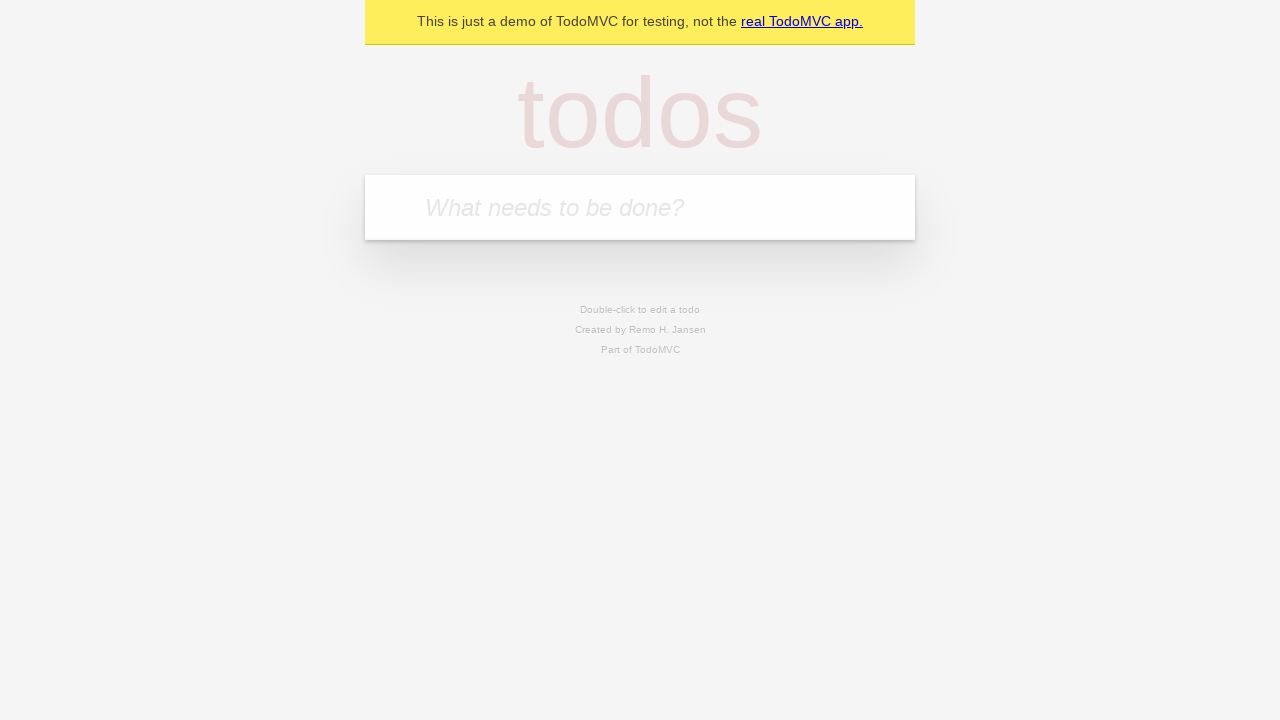

Filled todo input with 'buy some cheese' on internal:attr=[placeholder="What needs to be done?"i]
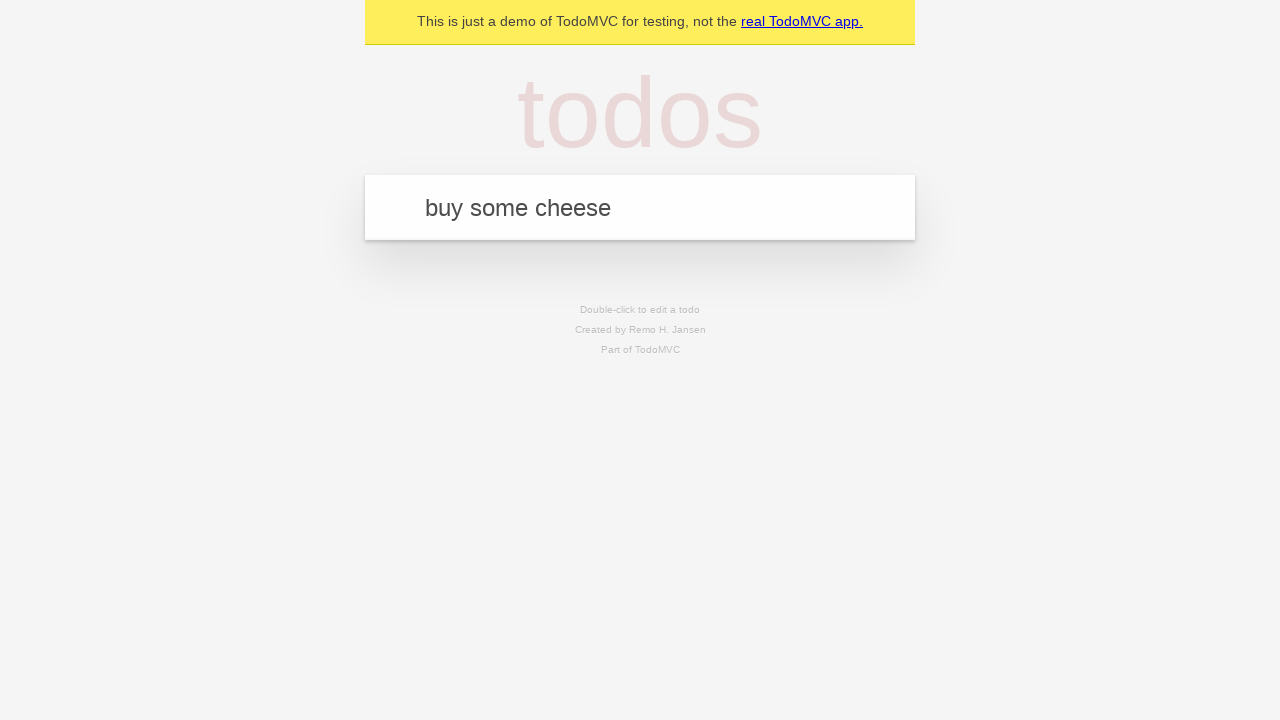

Pressed Enter to create first todo item on internal:attr=[placeholder="What needs to be done?"i]
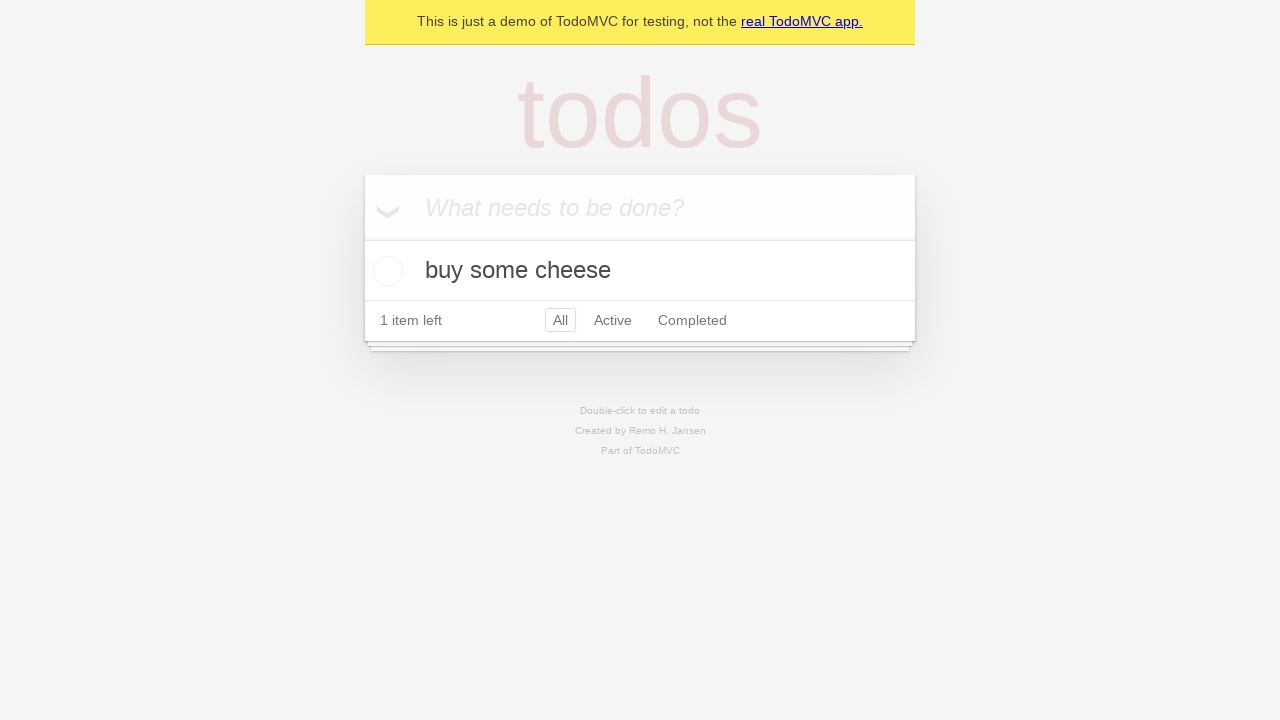

Filled todo input with 'feed the cat' on internal:attr=[placeholder="What needs to be done?"i]
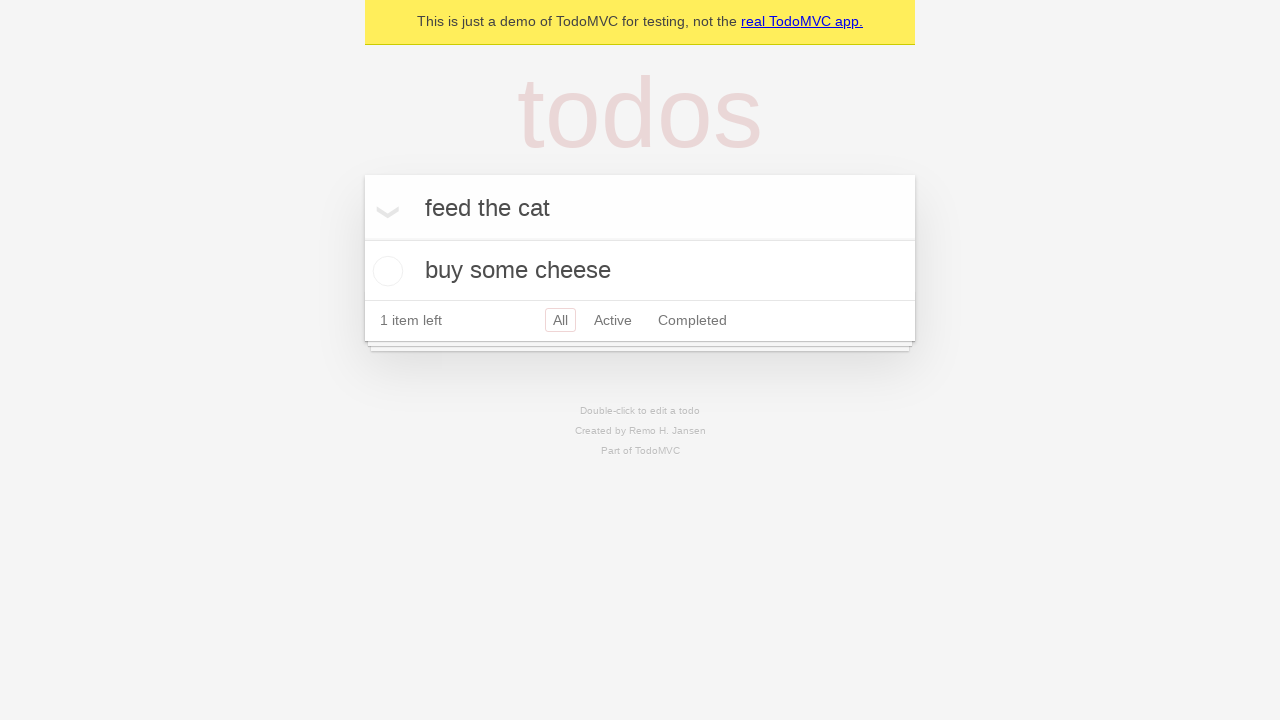

Pressed Enter to create second todo item on internal:attr=[placeholder="What needs to be done?"i]
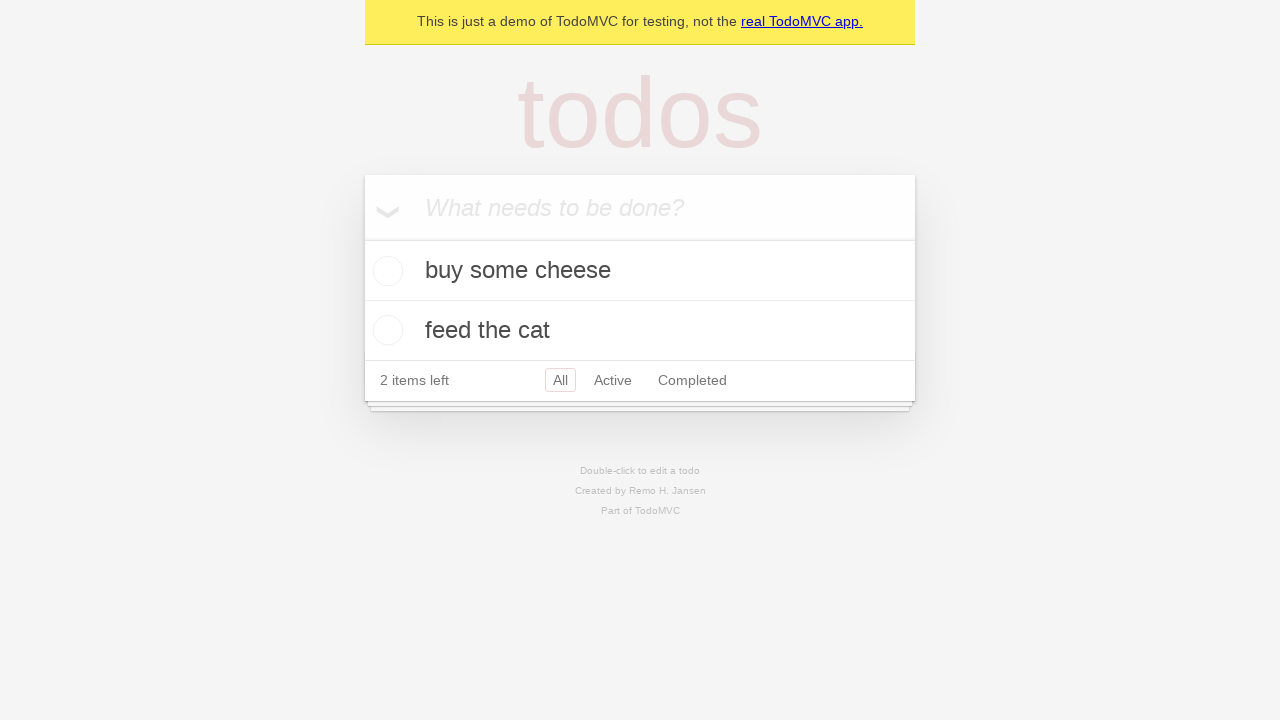

Checked first todo item as complete at (385, 271) on internal:testid=[data-testid="todo-item"s] >> nth=0 >> internal:role=checkbox
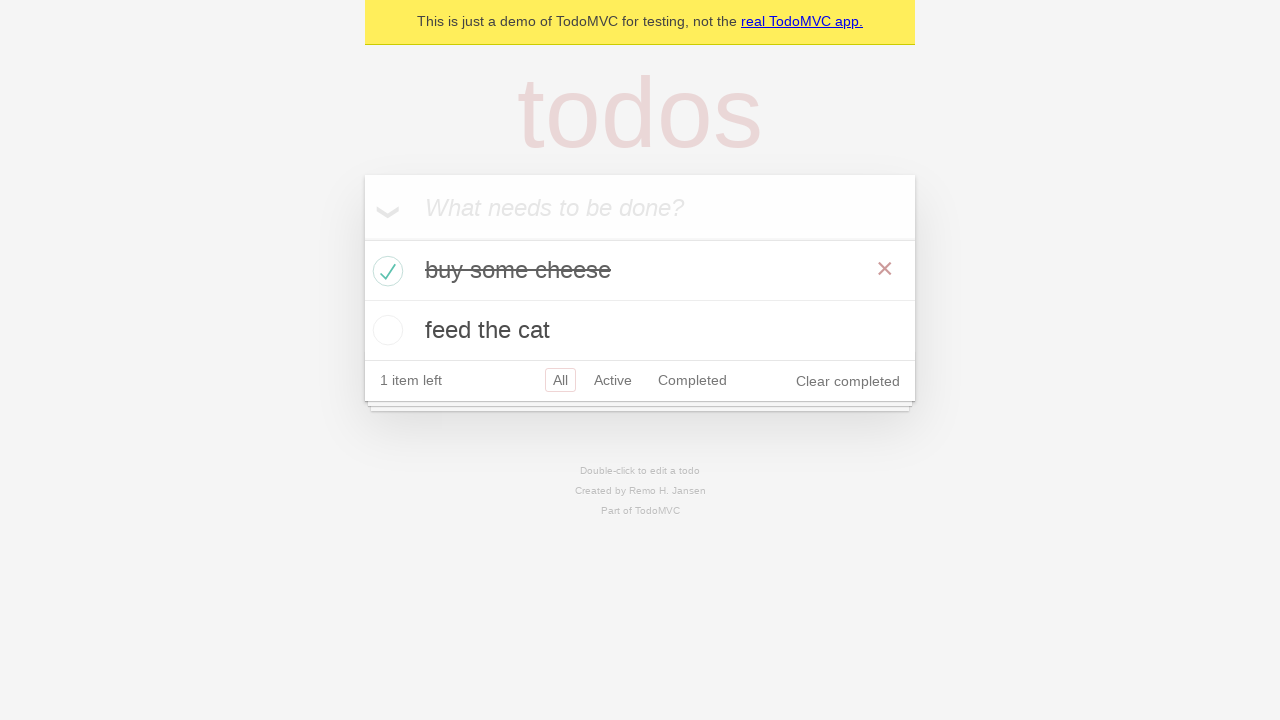

Unchecked first todo item to mark as incomplete at (385, 271) on internal:testid=[data-testid="todo-item"s] >> nth=0 >> internal:role=checkbox
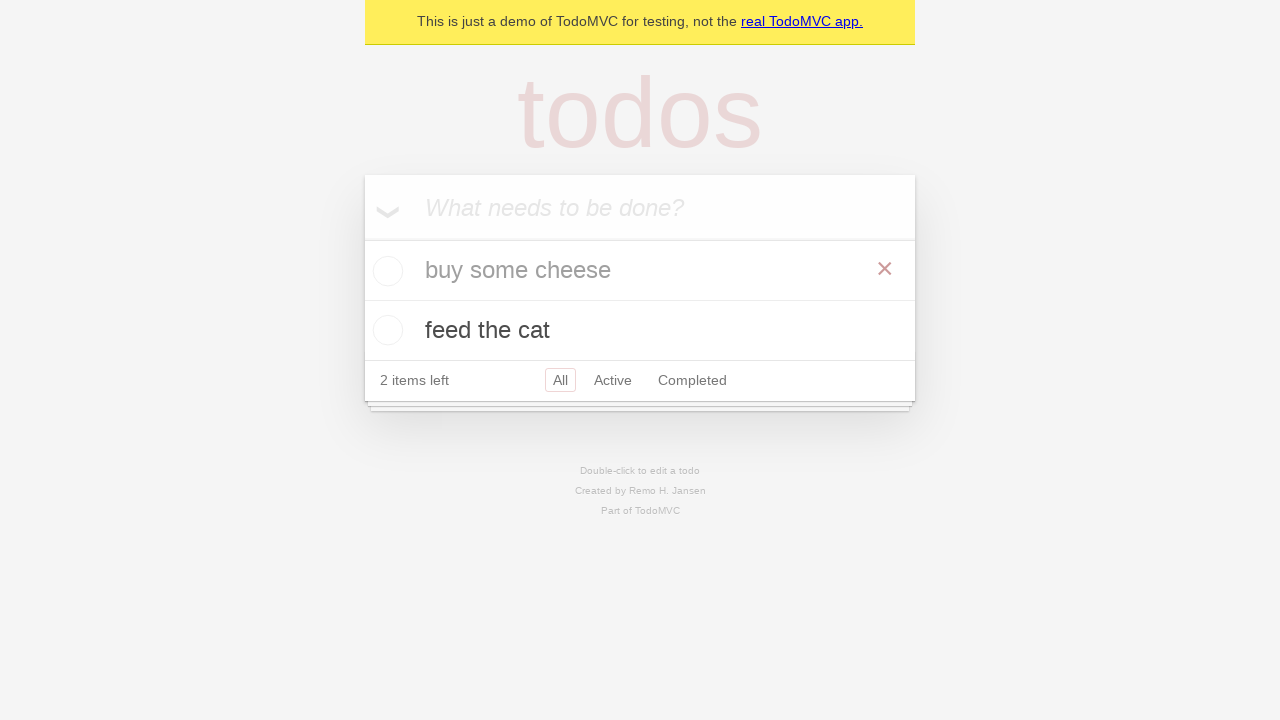

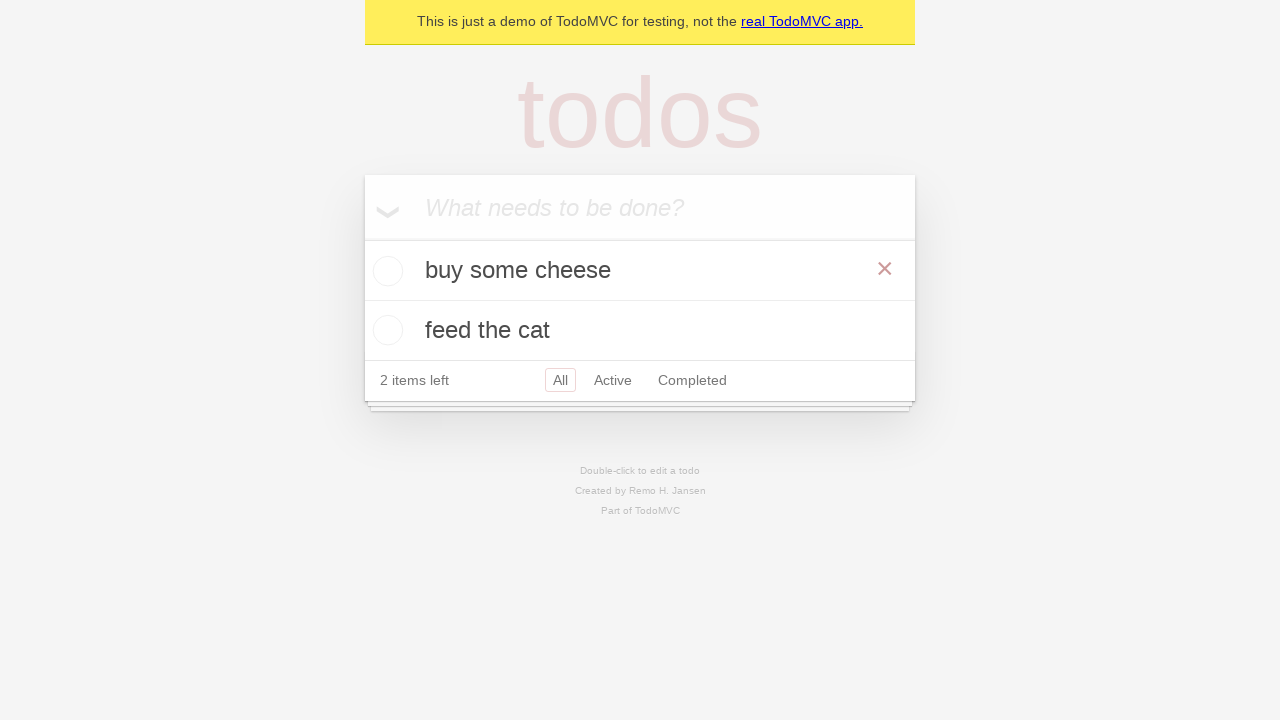